Tests that clicking the ParaSoft external link opens a new tab navigating to the parasoft.com domain

Starting URL: https://parabank.parasoft.com/parabank/index.htm

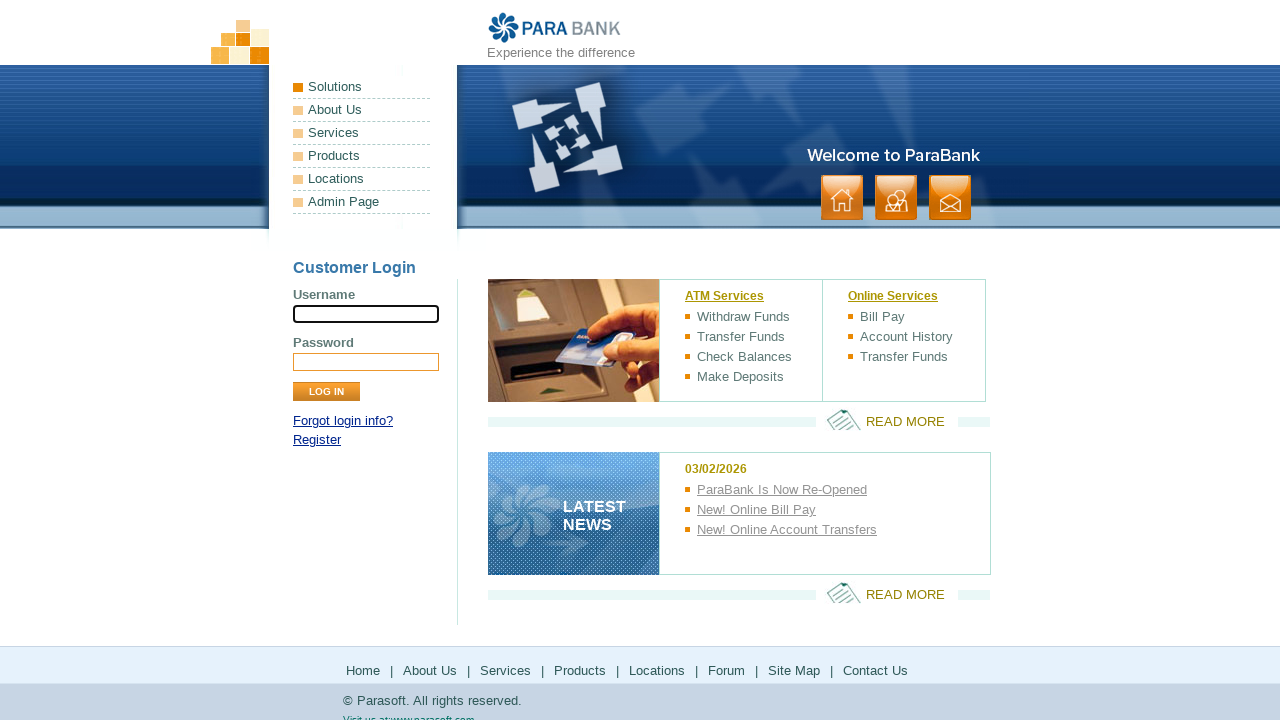

Waited for and located ParaSoft external link
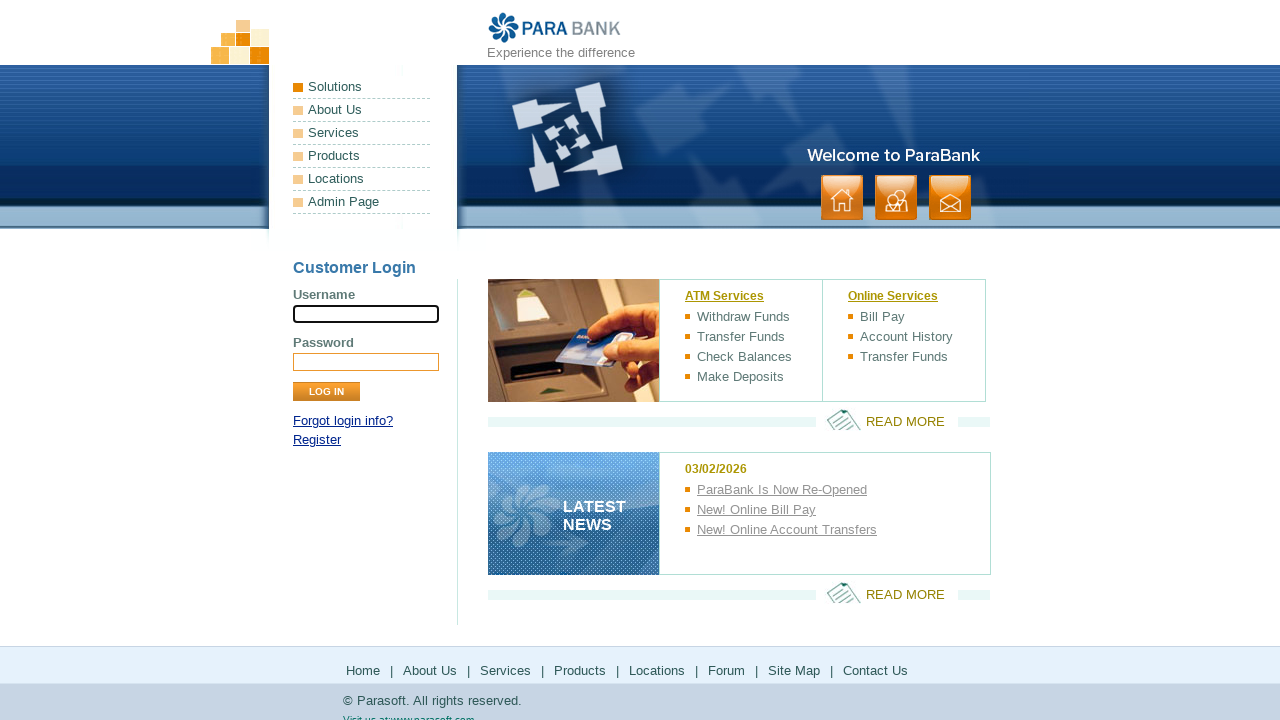

Clicked ParaSoft external link
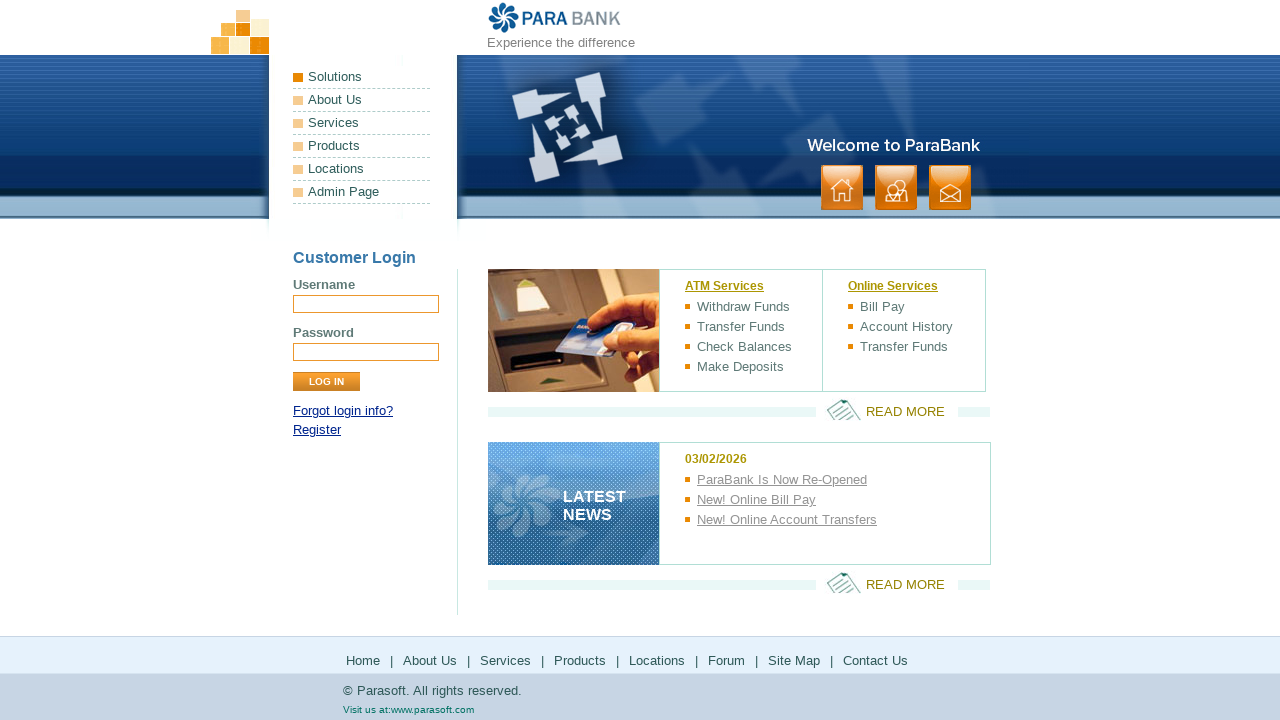

New tab opened and page loaded
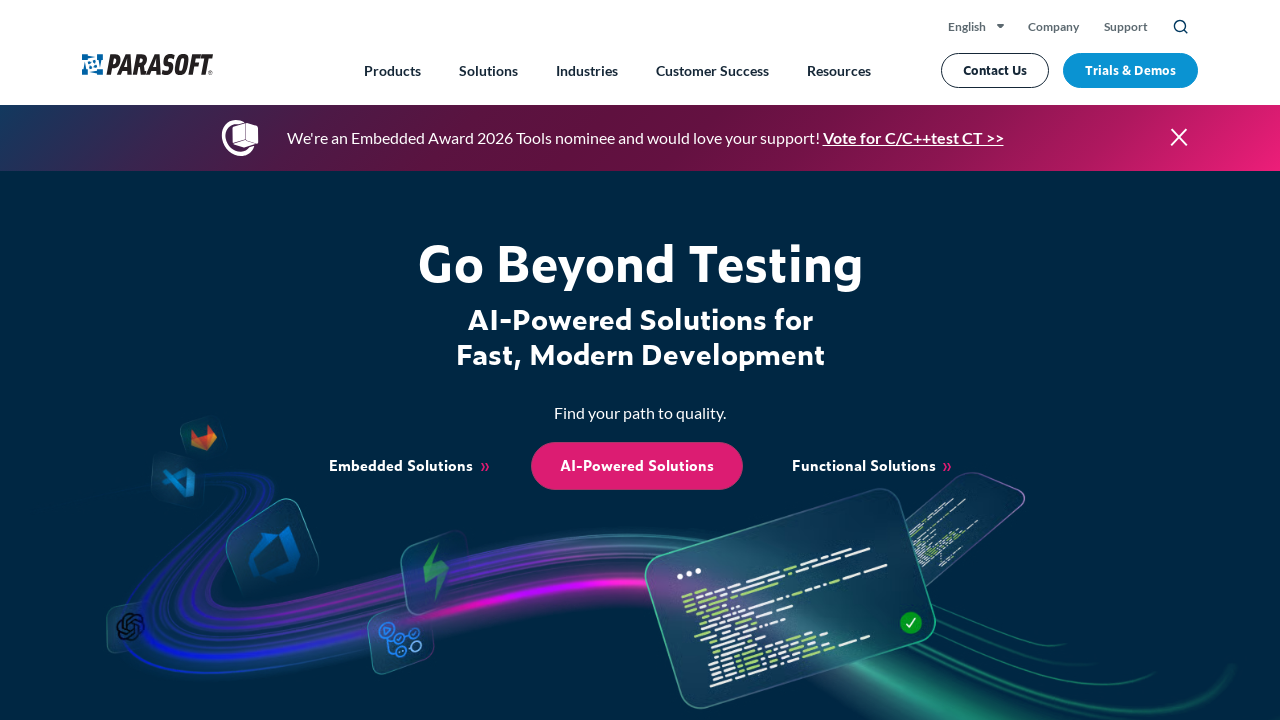

Verified new page URL contains 'parasoft': https://www.parasoft.com/
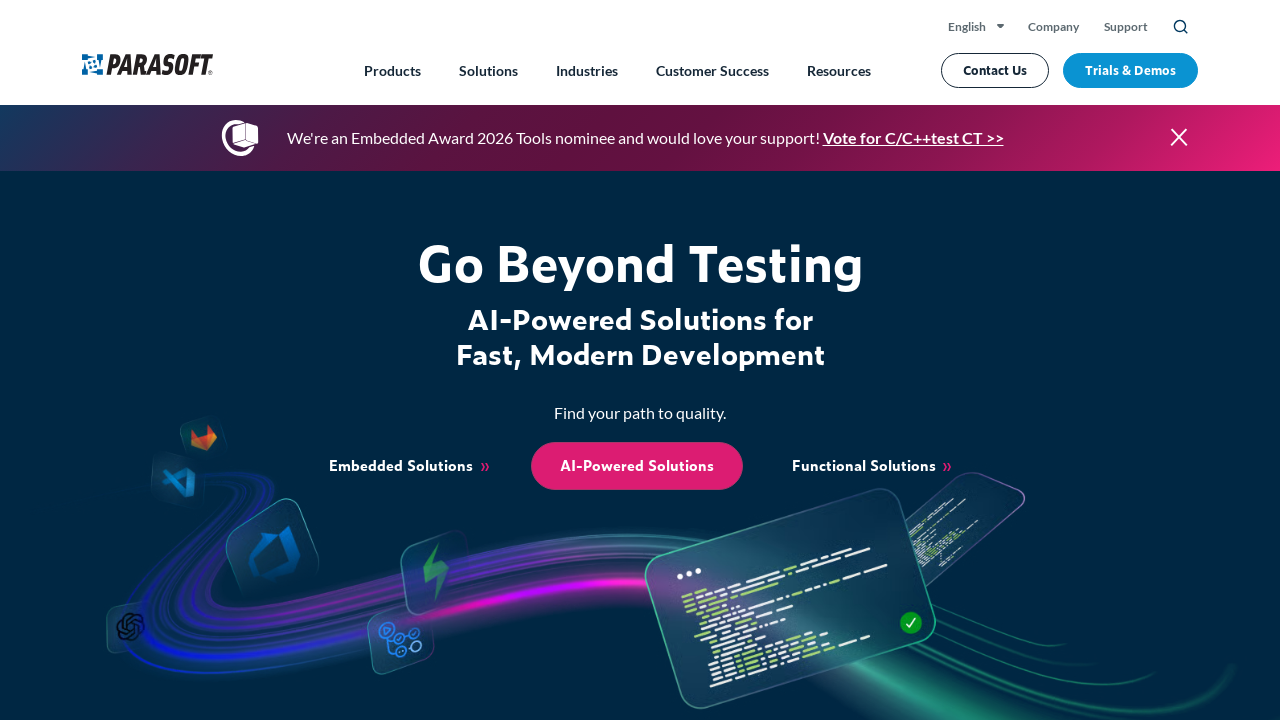

Closed the new tab
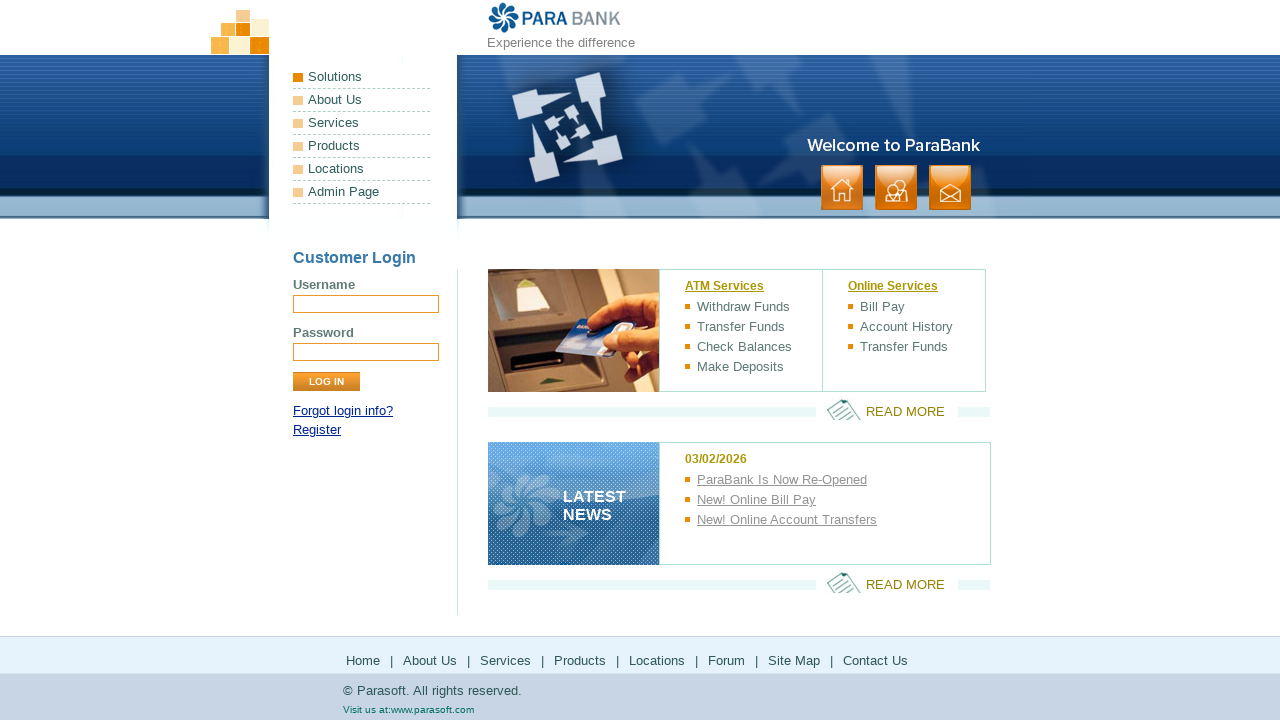

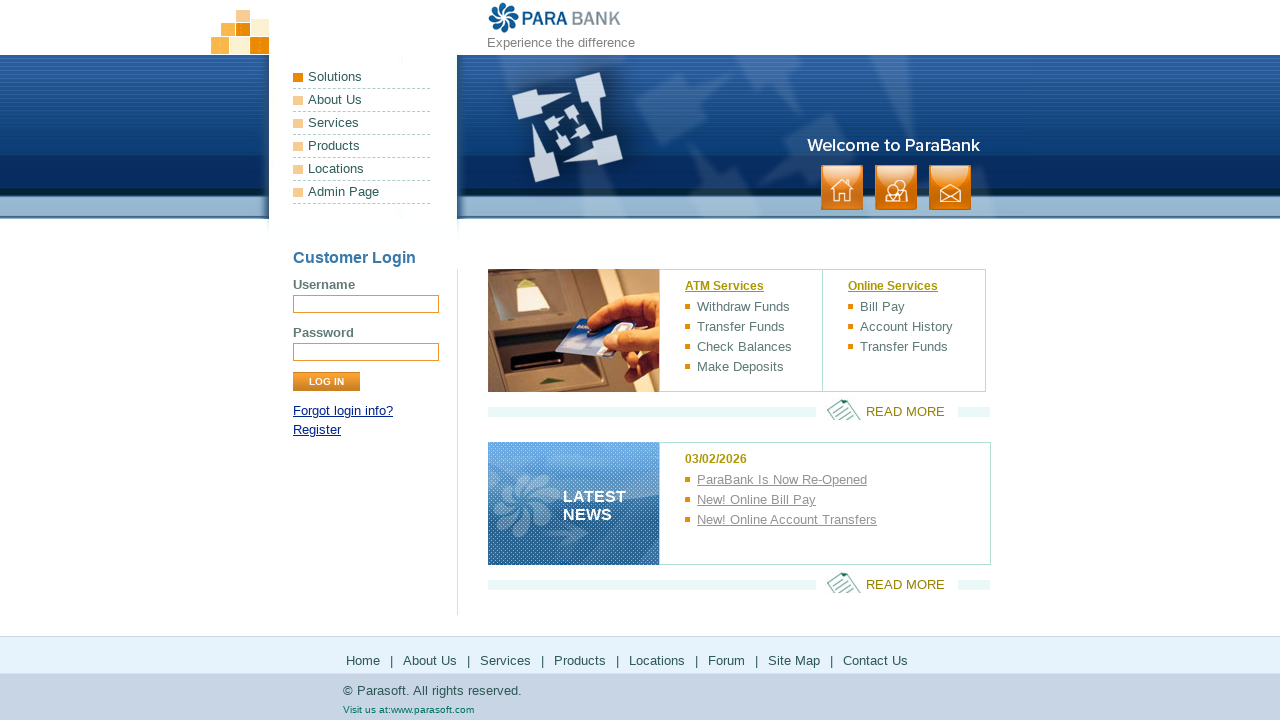